Tests that clicking the 200 status code link navigates to a page confirming a 200 status code was returned

Starting URL: https://the-internet.herokuapp.com/status_codes

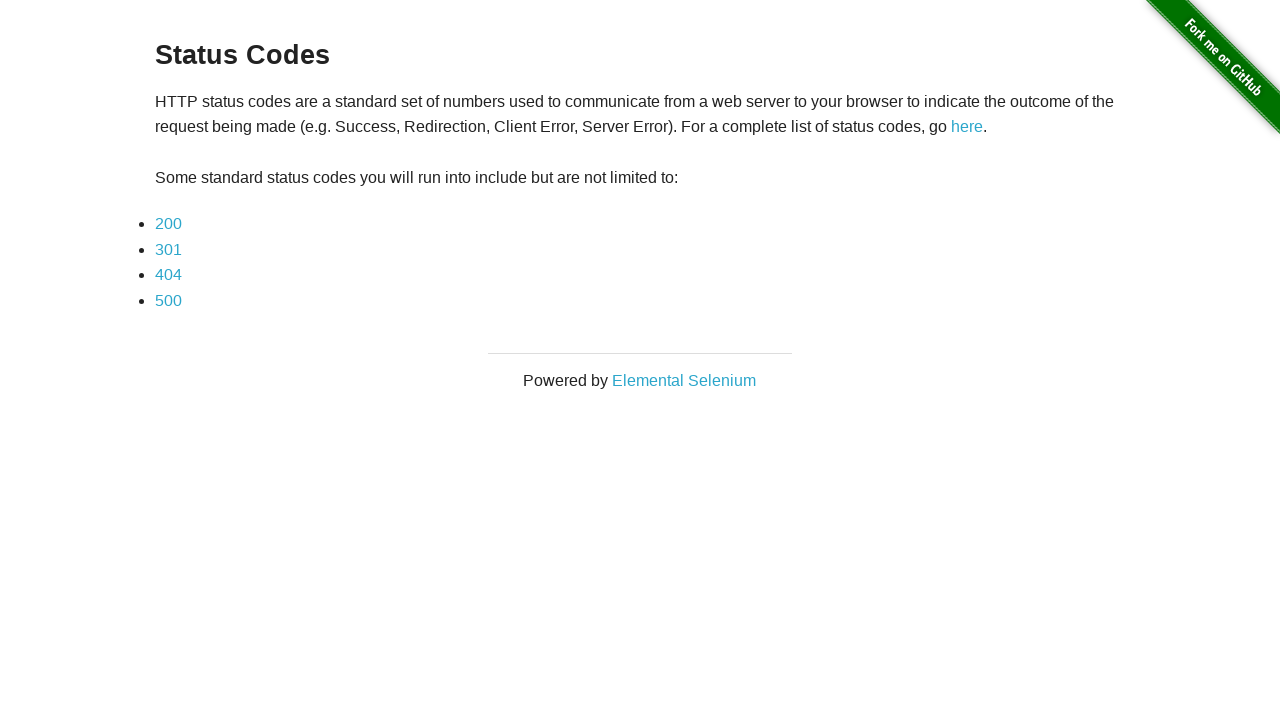

Navigated to status codes page
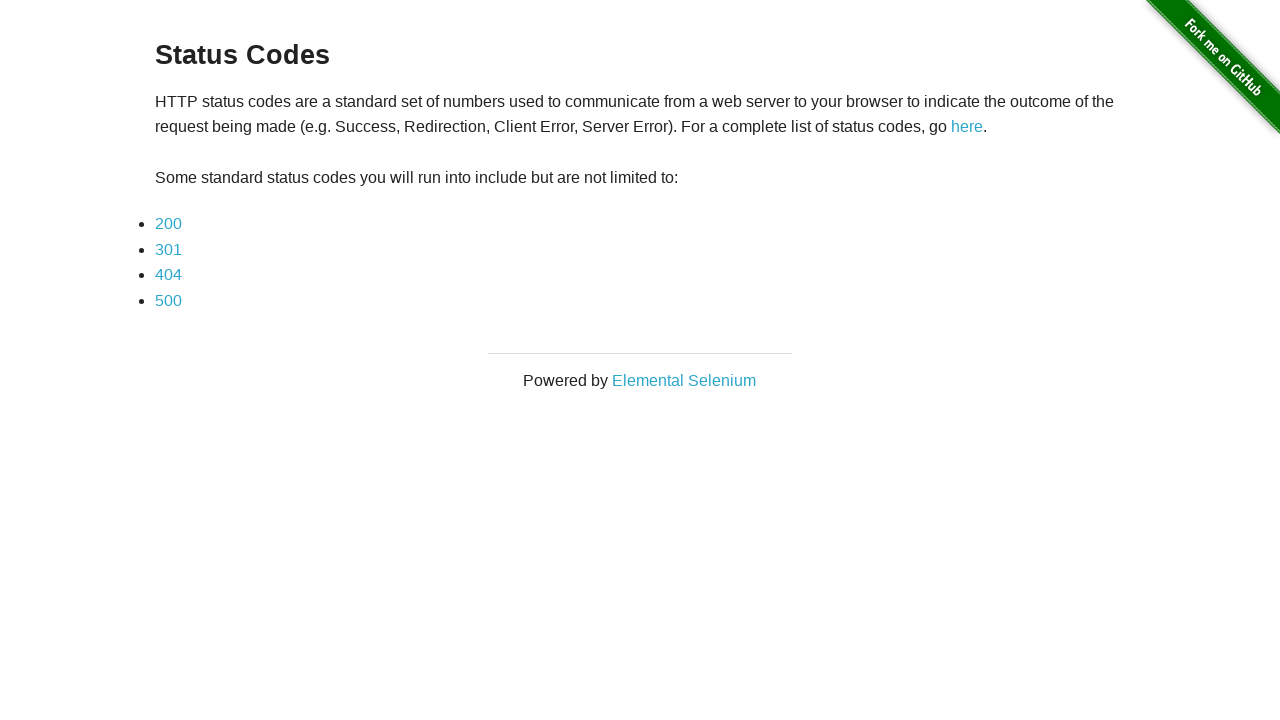

Clicked on the 200 status code link at (168, 224) on a[href='status_codes/200']
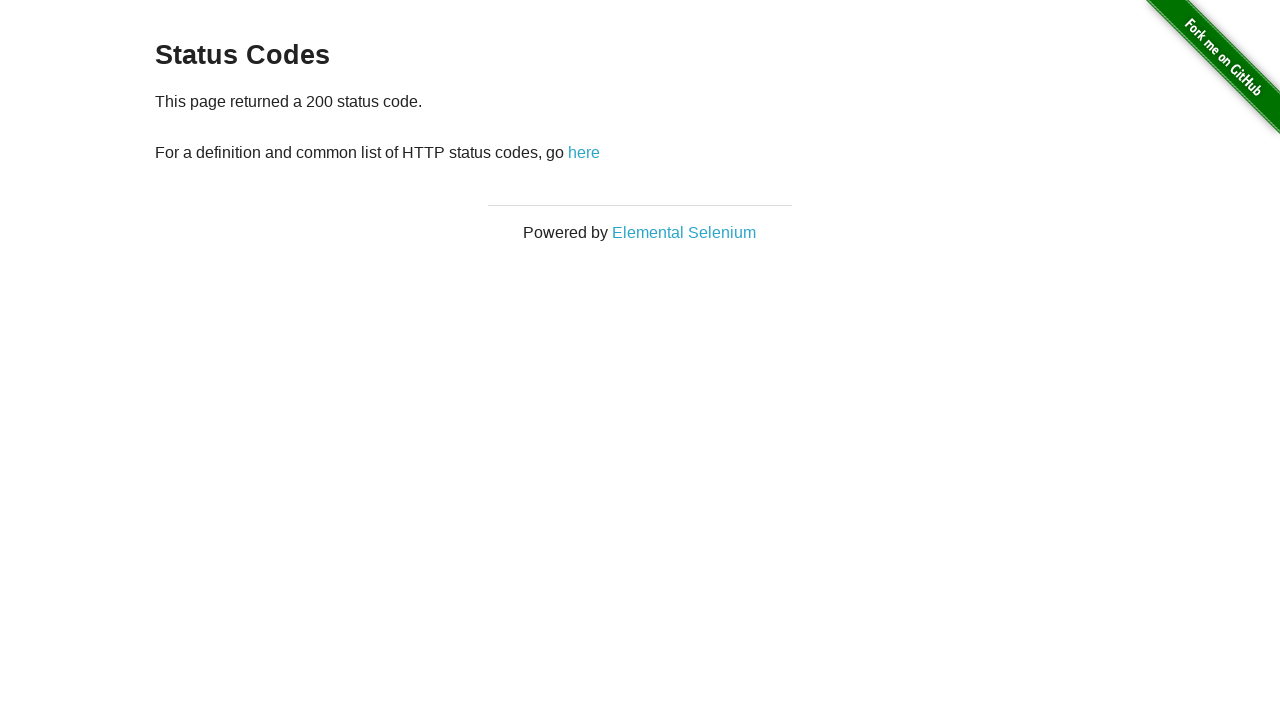

Verified page displays 200 status code confirmation message
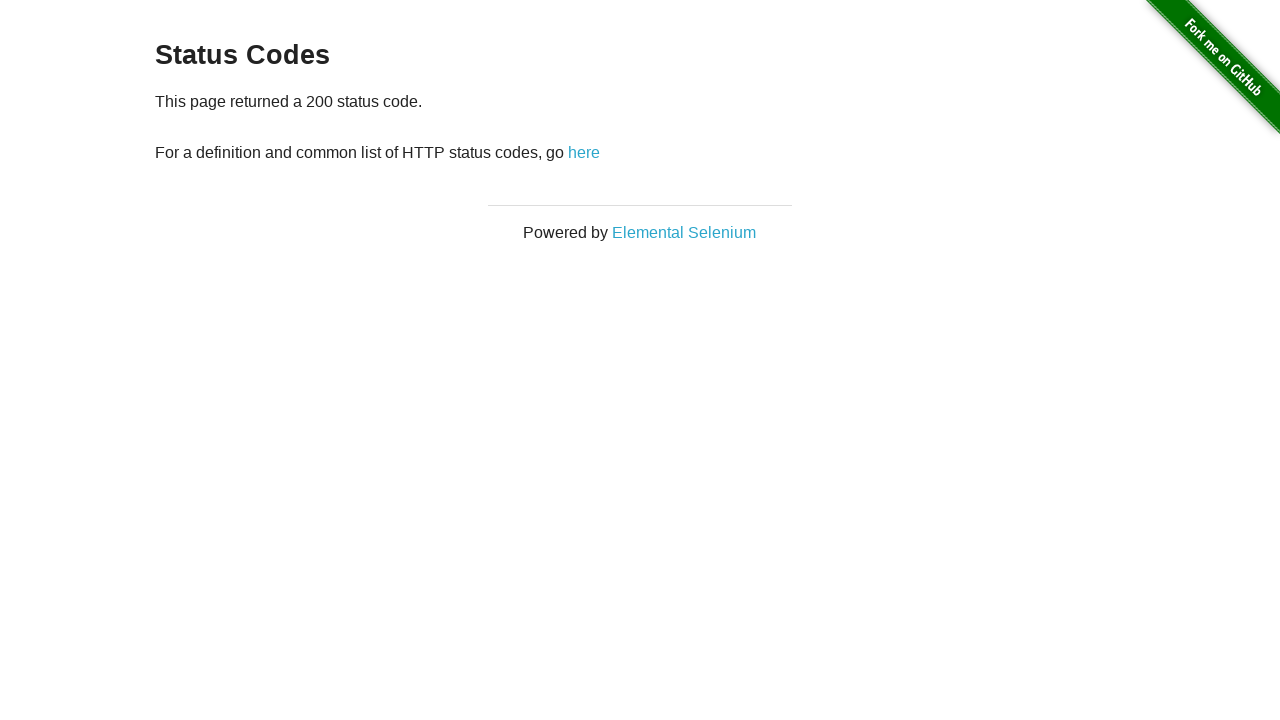

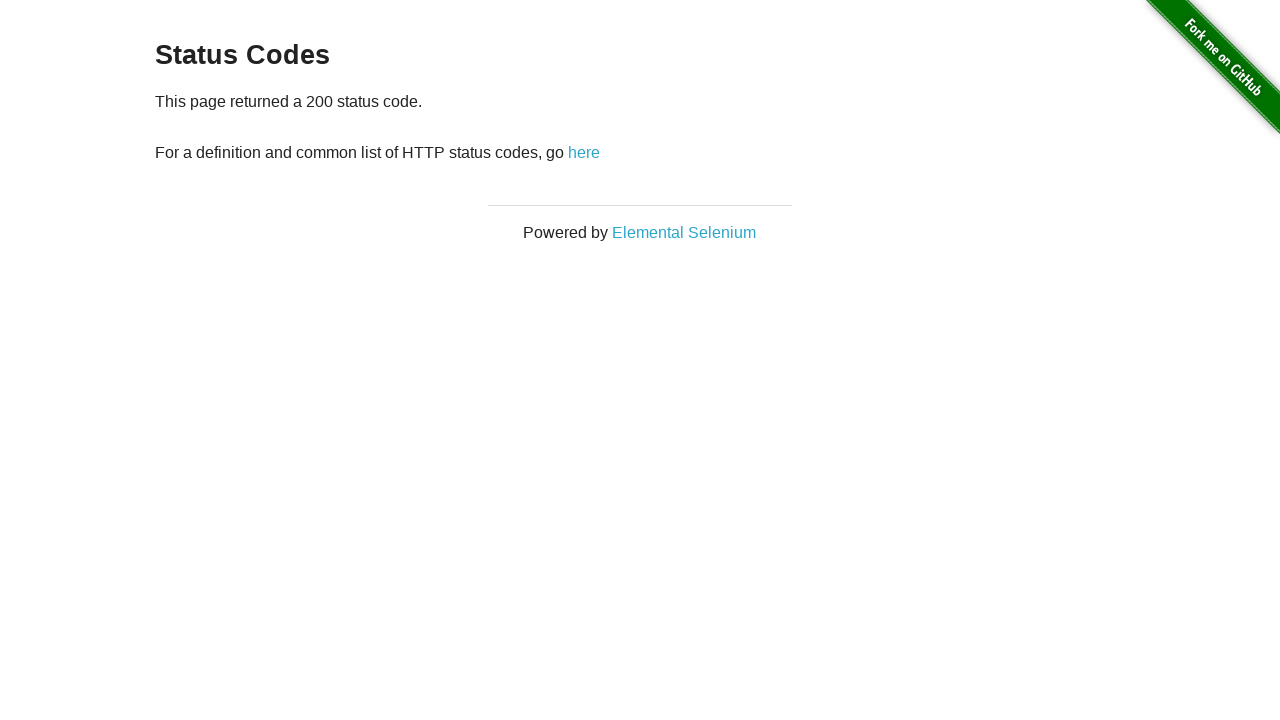